Tests clicking the "Get started" link and verifying the Installation heading appears

Starting URL: https://playwright.dev/

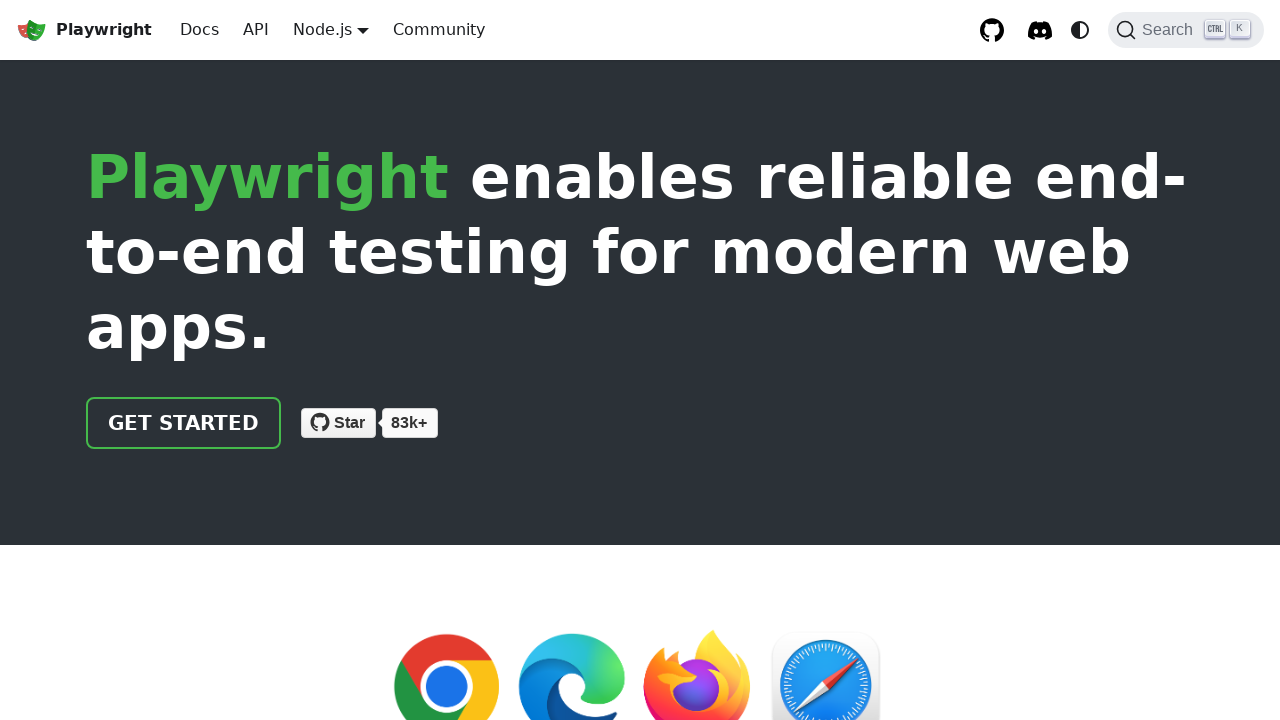

Clicked 'Get started' link on Playwright homepage at (184, 423) on internal:role=link[name="Get started"i]
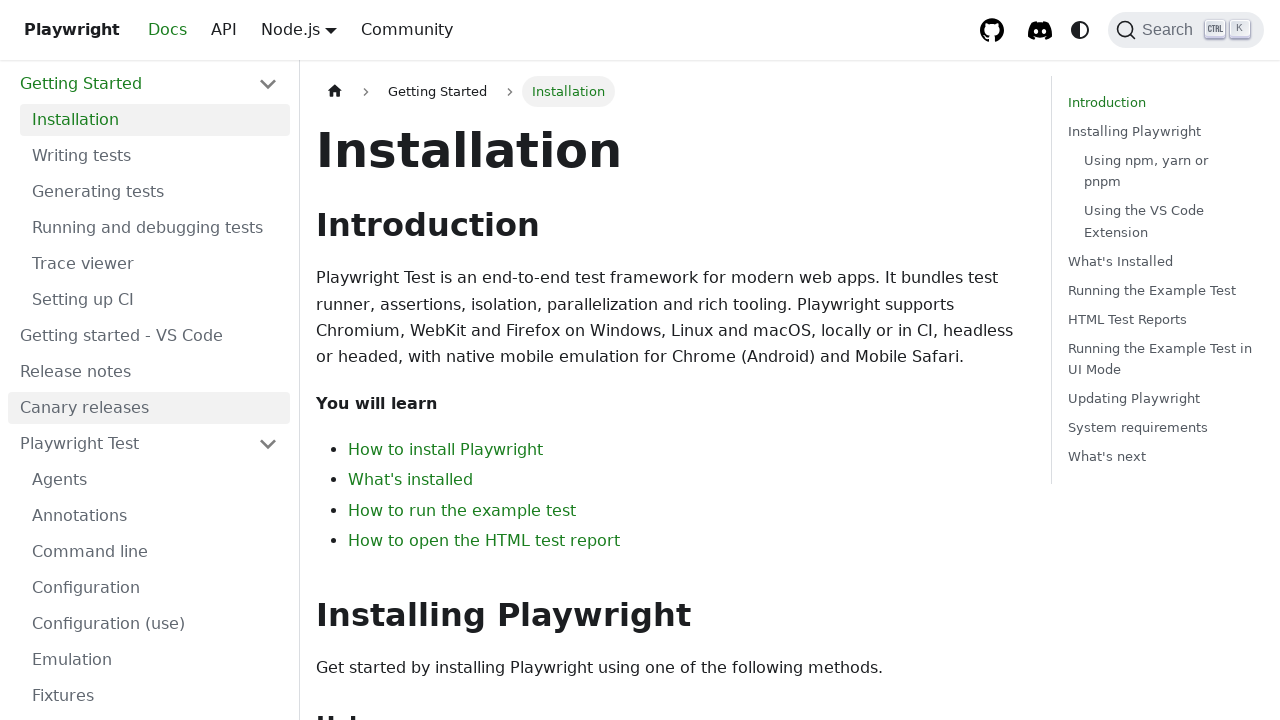

Verified Installation heading is visible
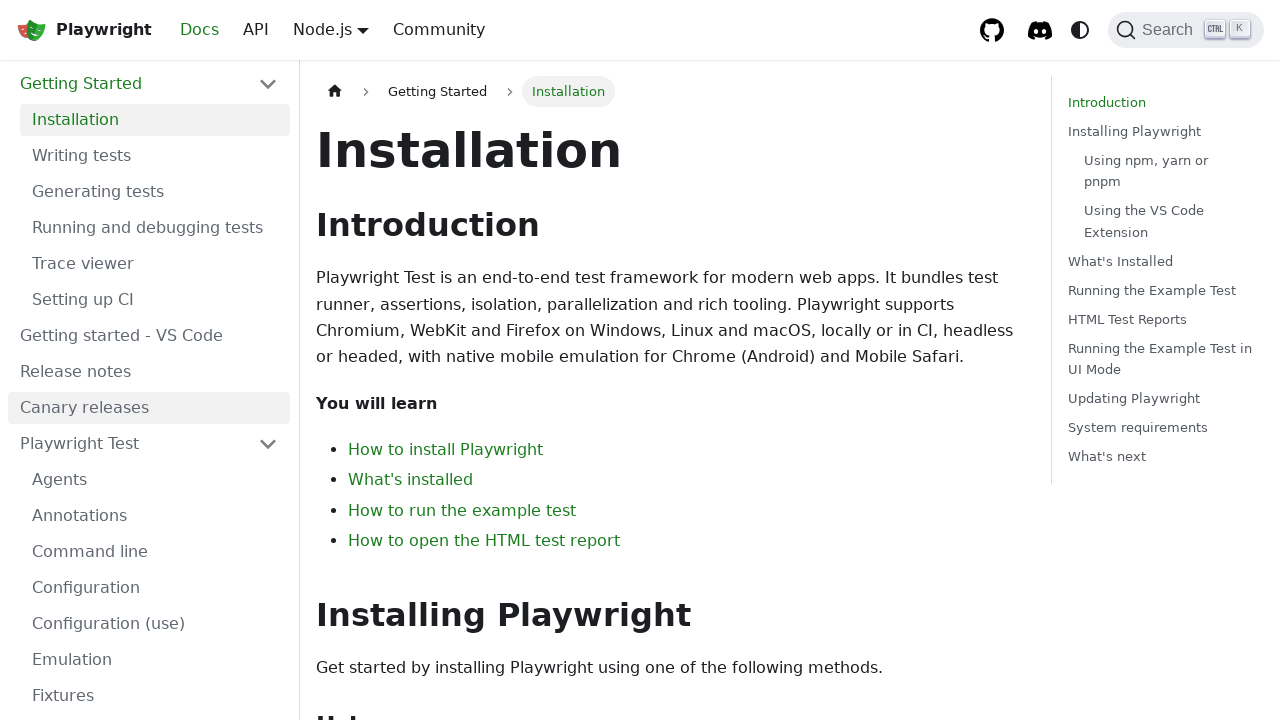

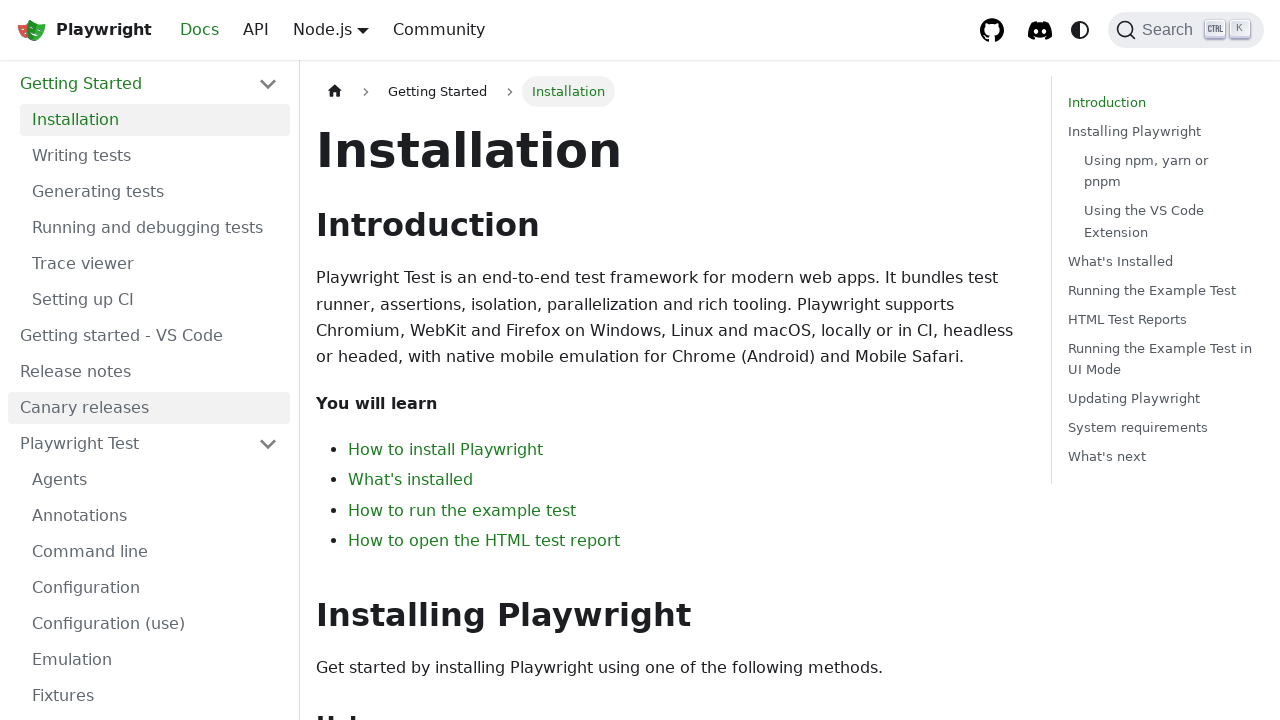